Tests drag and drop functionality by dragging an element and dropping it onto a target droppable area within an iframe

Starting URL: https://jqueryui.com/droppable/

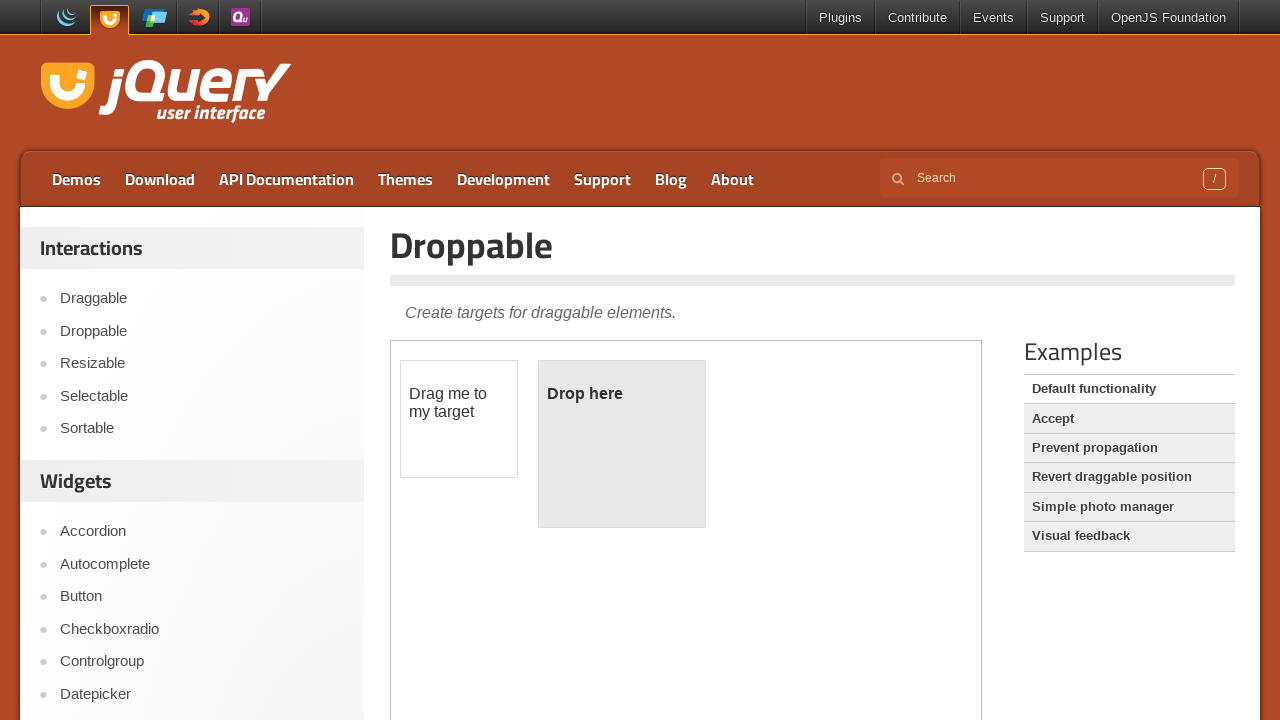

Navigated to jQuery UI droppable demo page
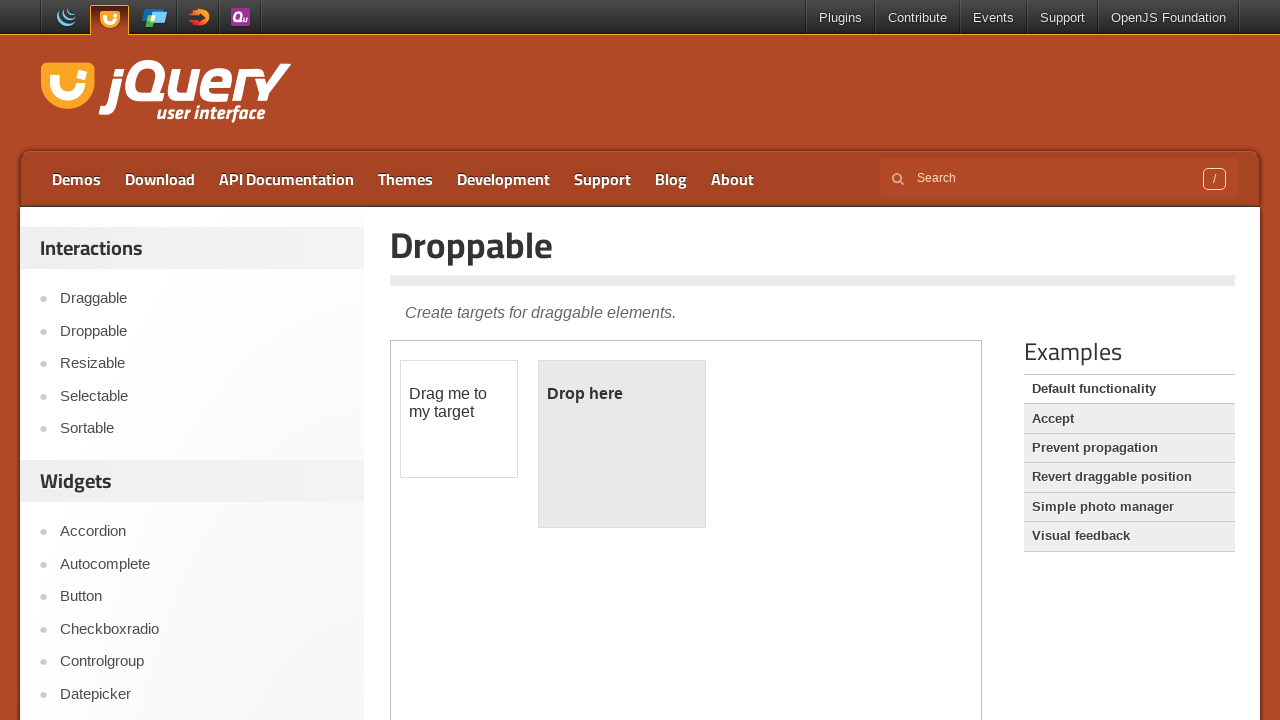

Located the iframe containing drag and drop demo
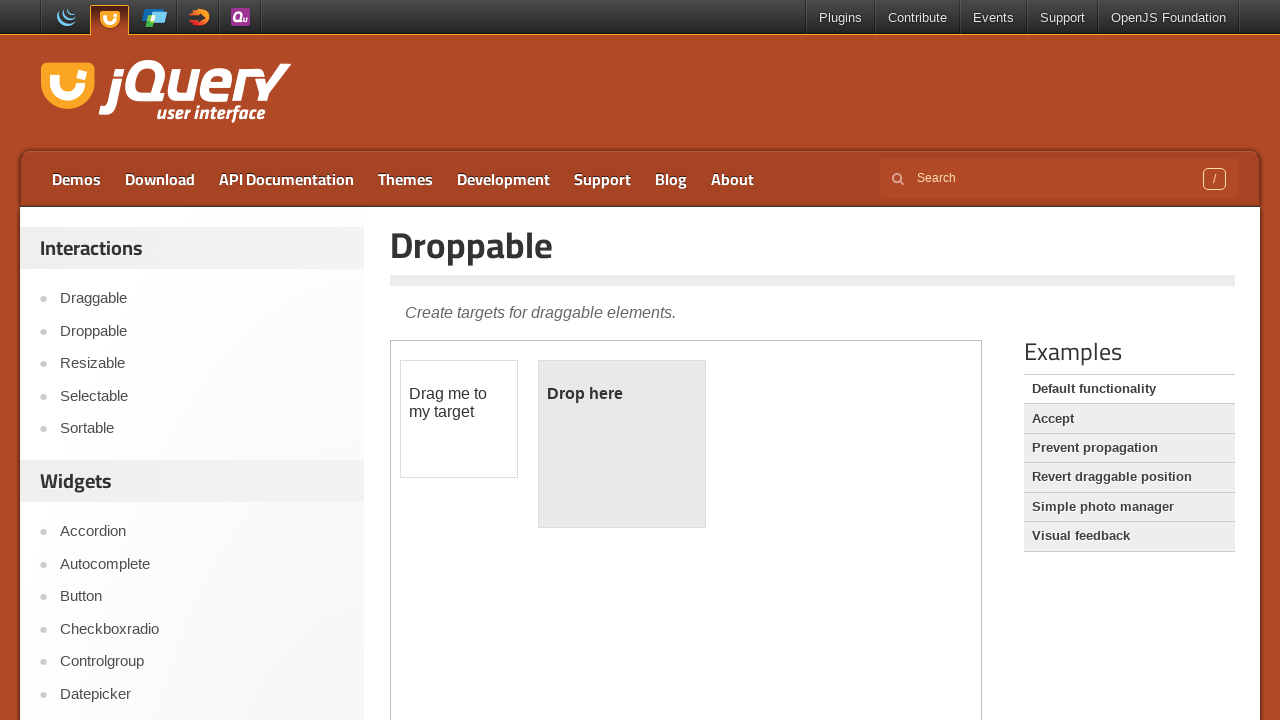

Dragged draggable element and dropped it onto droppable target area at (622, 444)
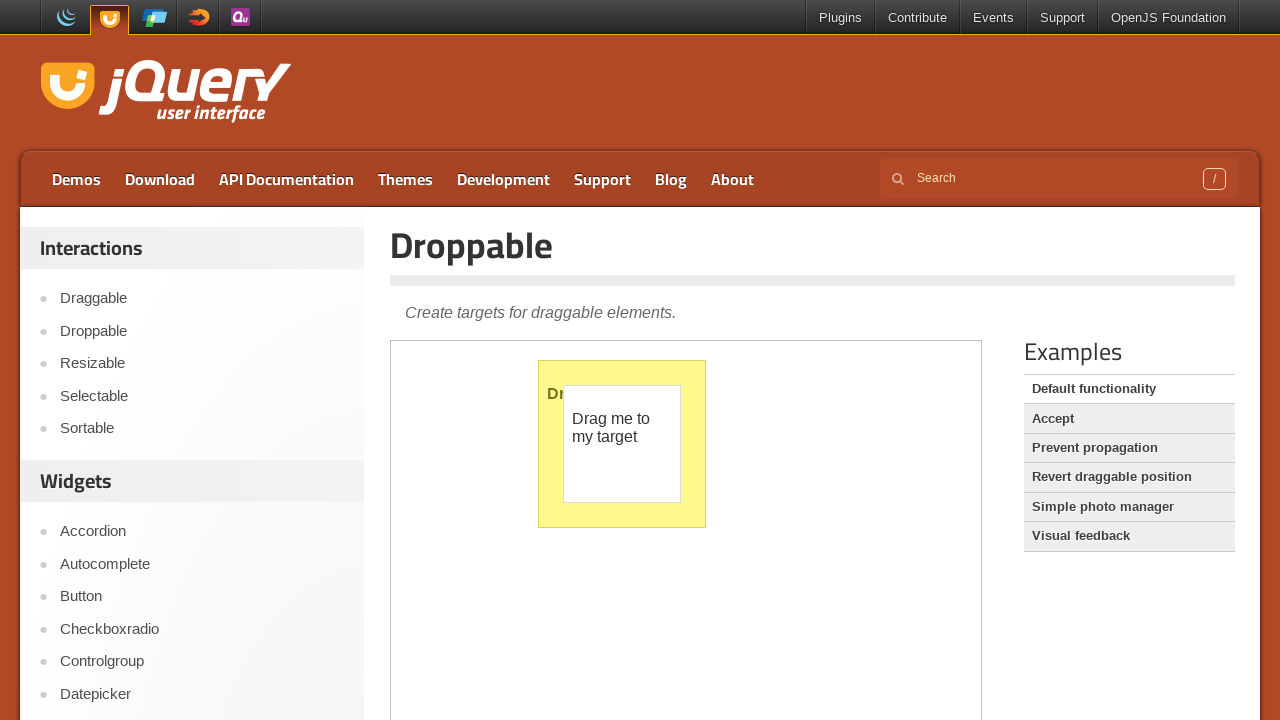

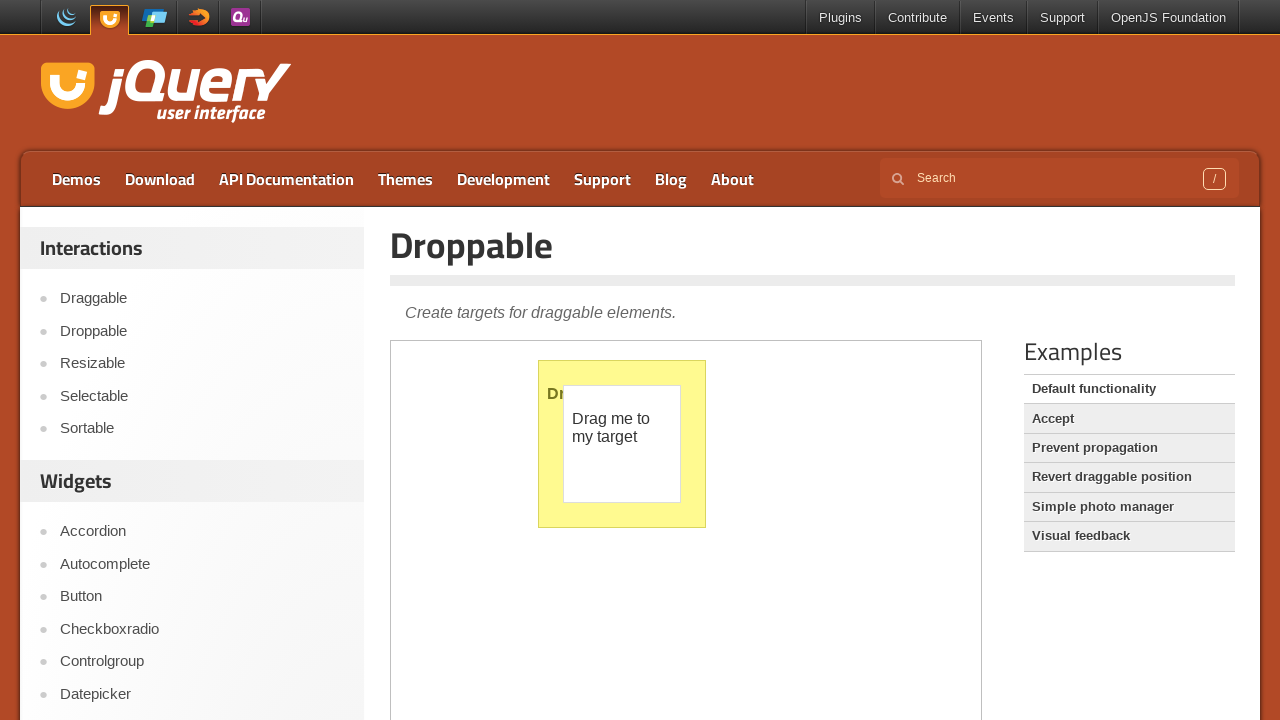